Tests a registration form by filling in required fields (first name, last name, email) and submitting the form, then verifies successful registration by checking for a congratulations message.

Starting URL: http://suninjuly.github.io/registration1.html

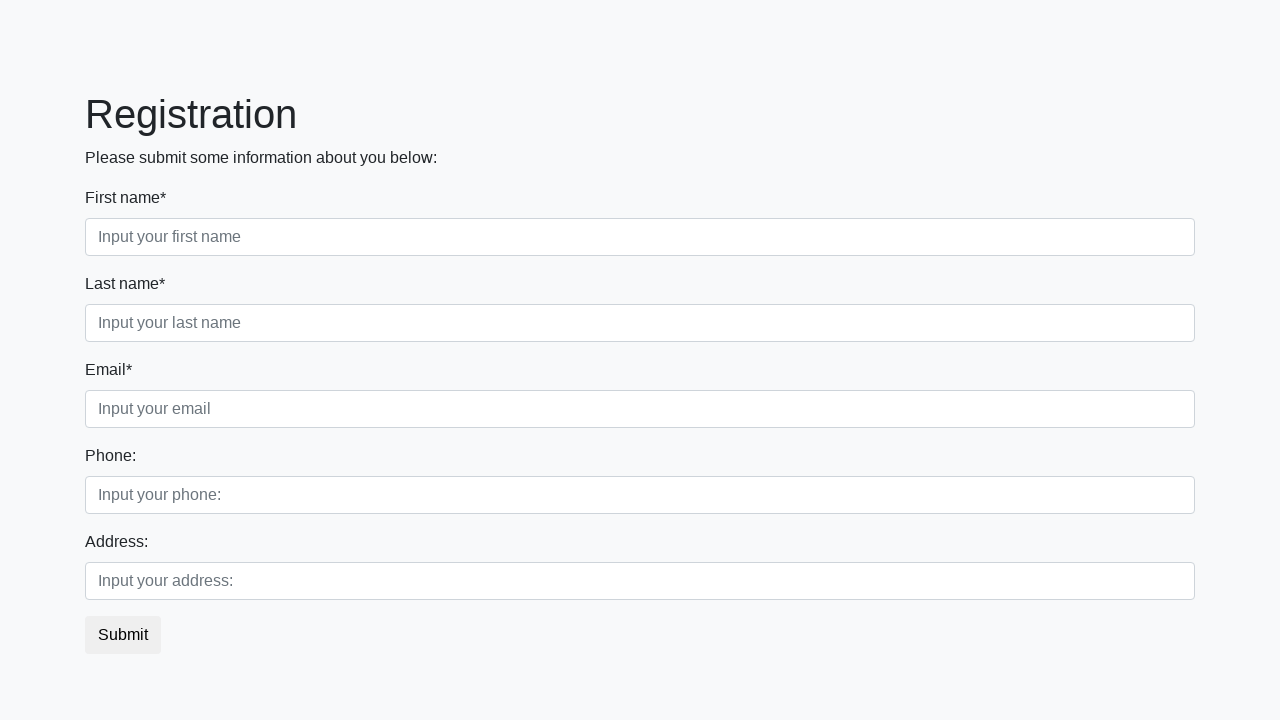

Filled first name field with 'Ivan' on input.first:required
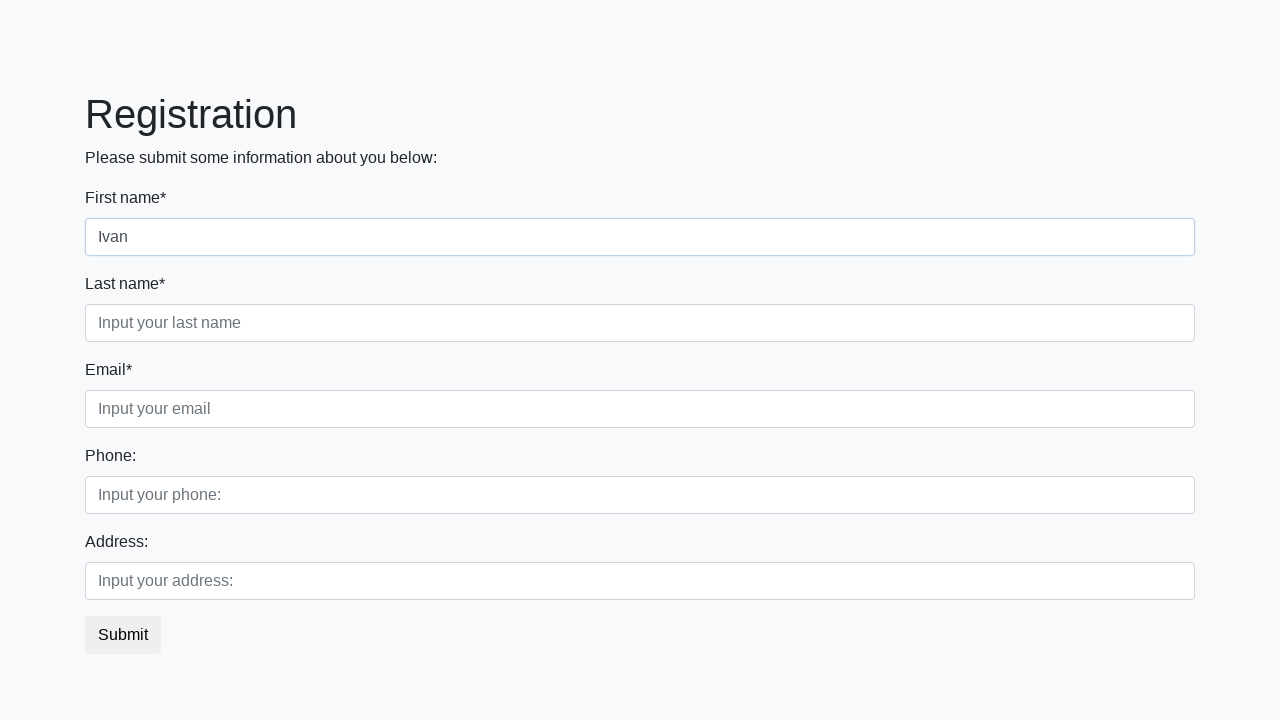

Filled last name field with 'Mazepa' on input.second:required
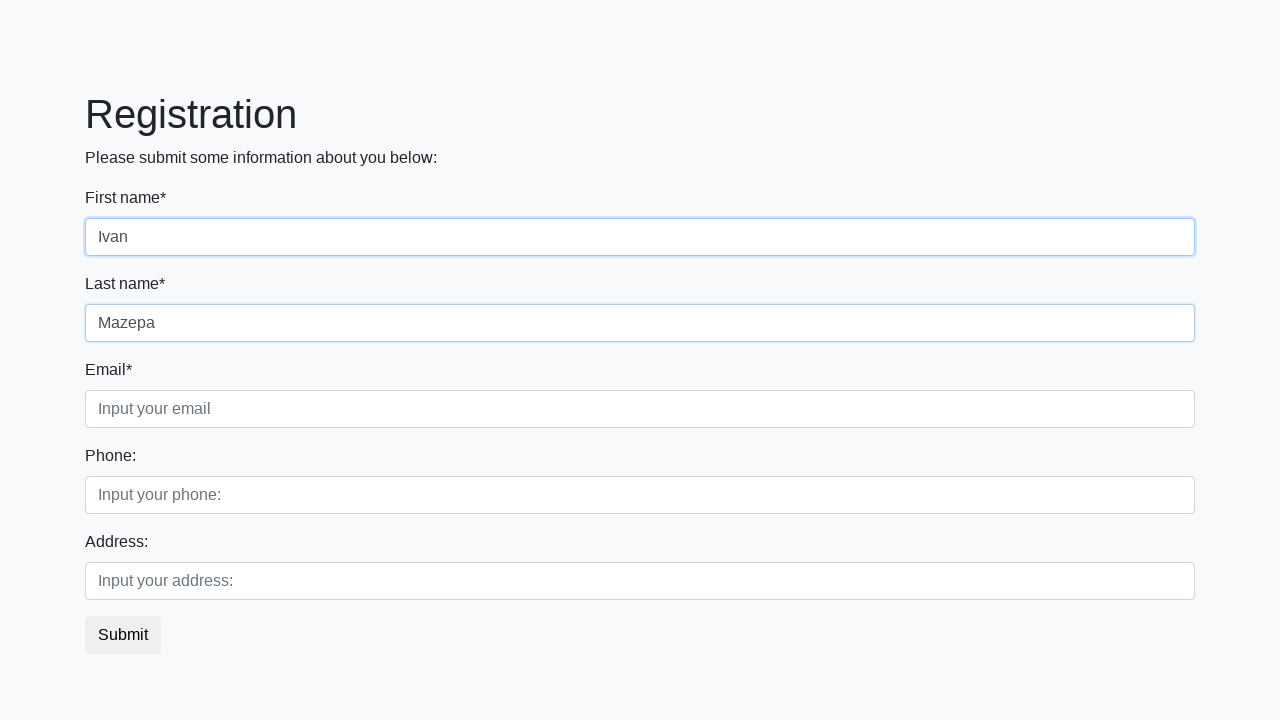

Filled email field with 'Ivan@mazepa.net' on input.third:required
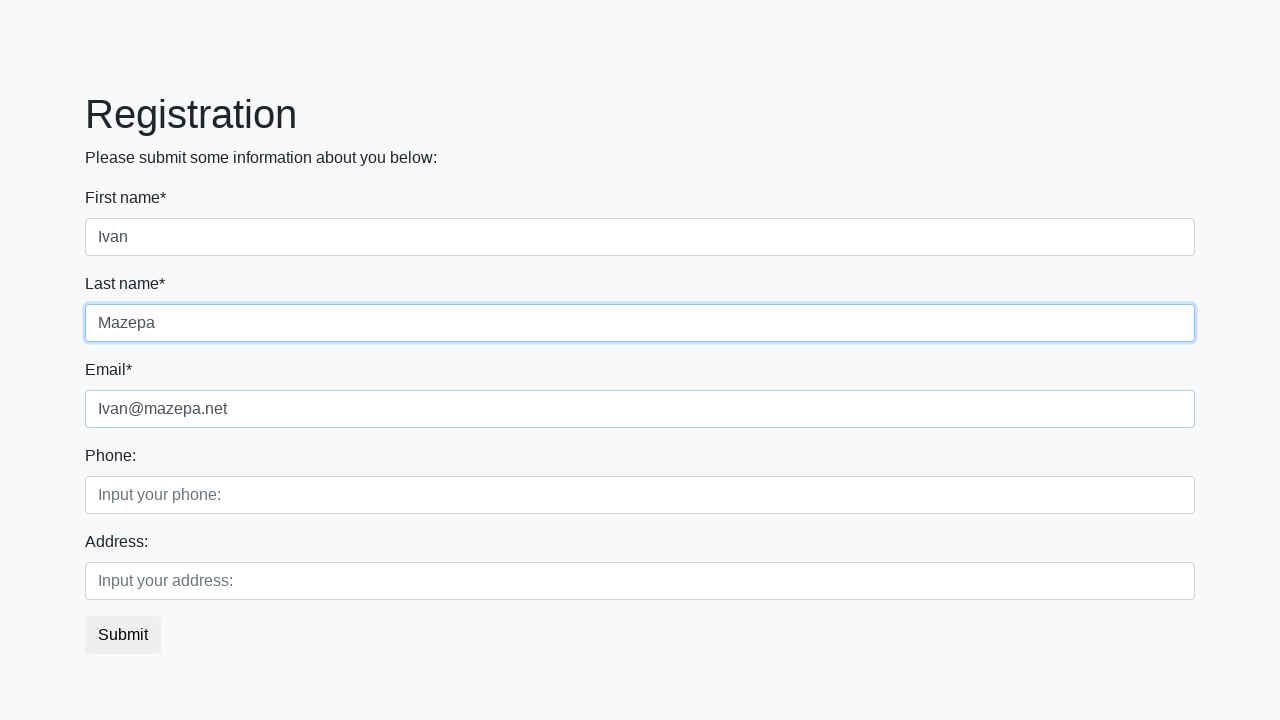

Clicked submit button to register at (123, 635) on button.btn
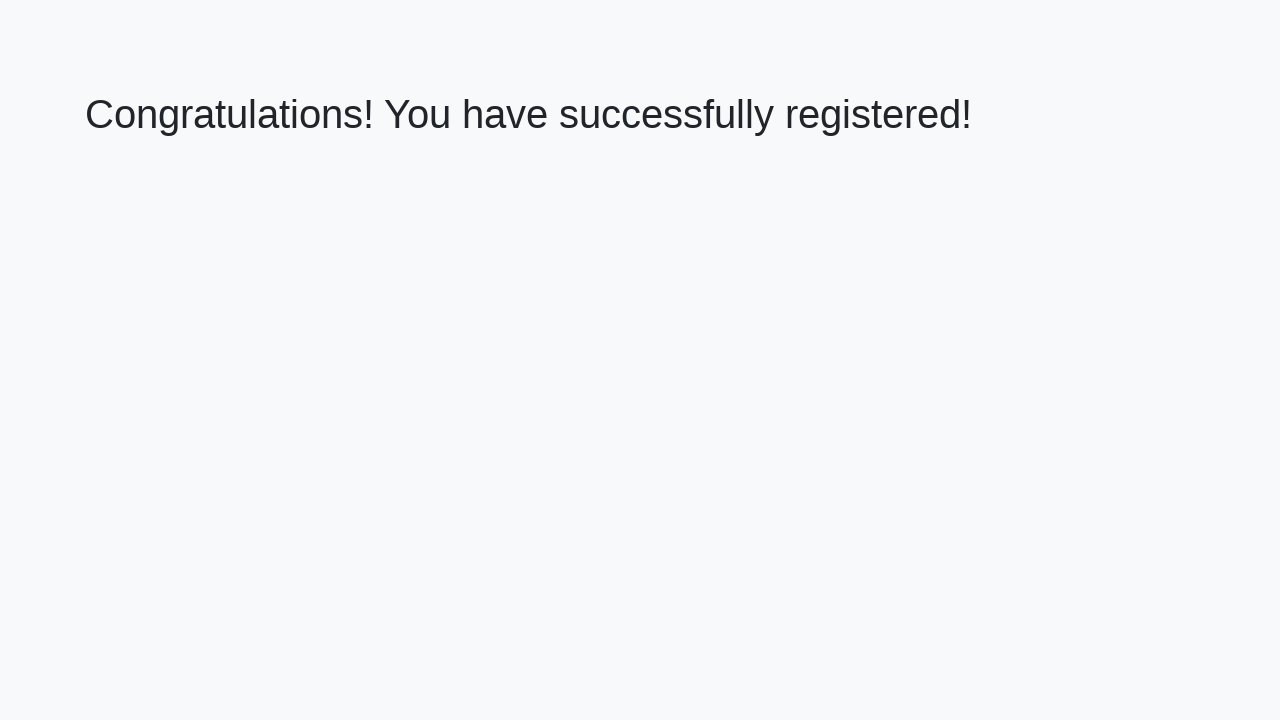

Congratulations heading loaded
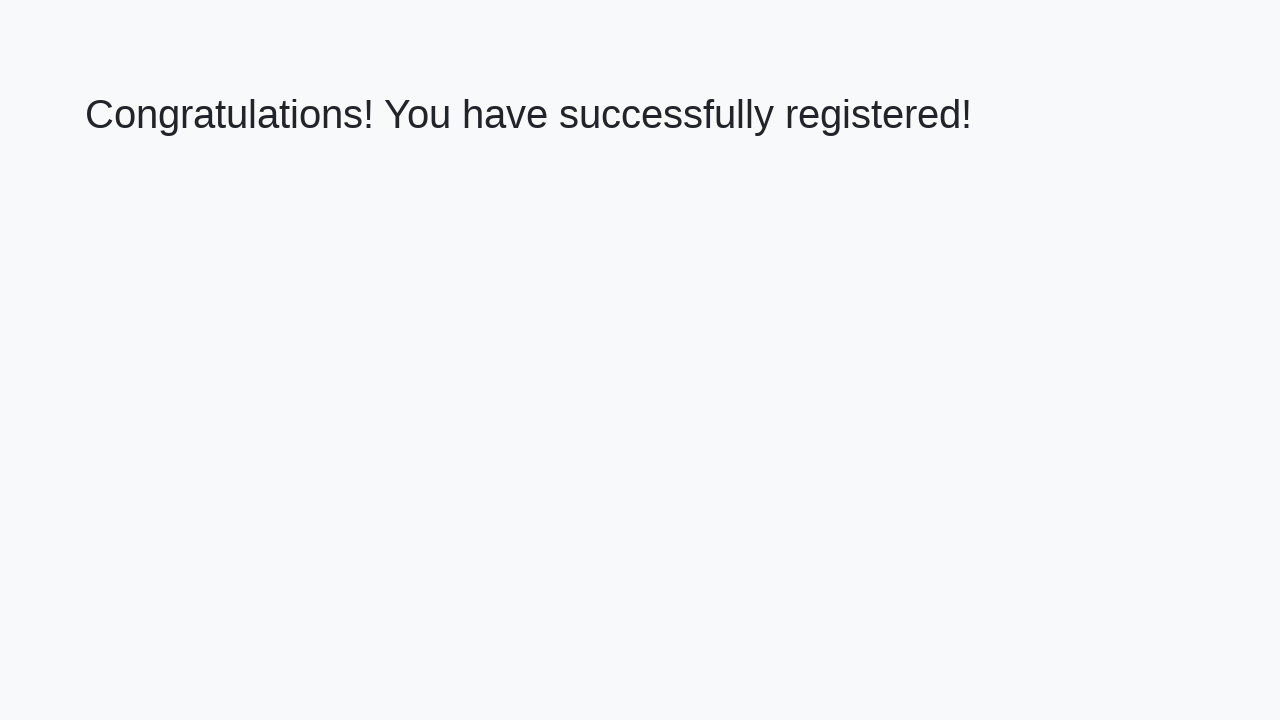

Retrieved congratulations message text
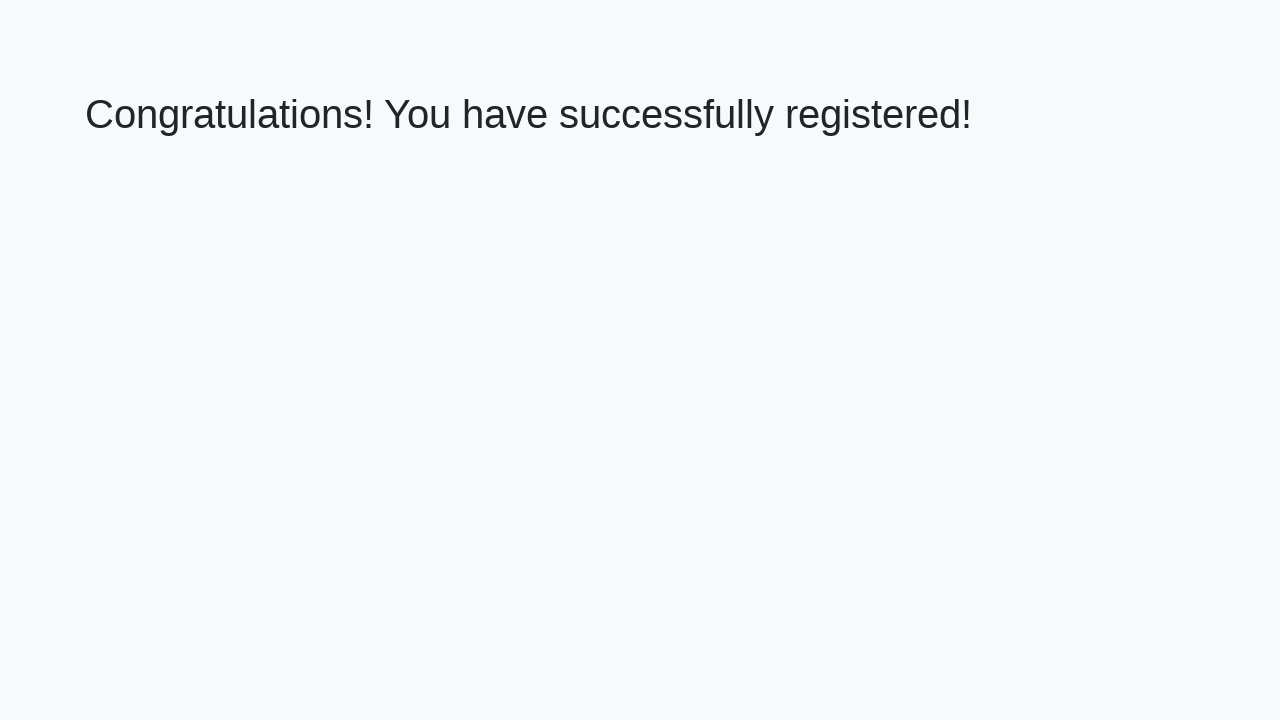

Verified successful registration with congratulations message
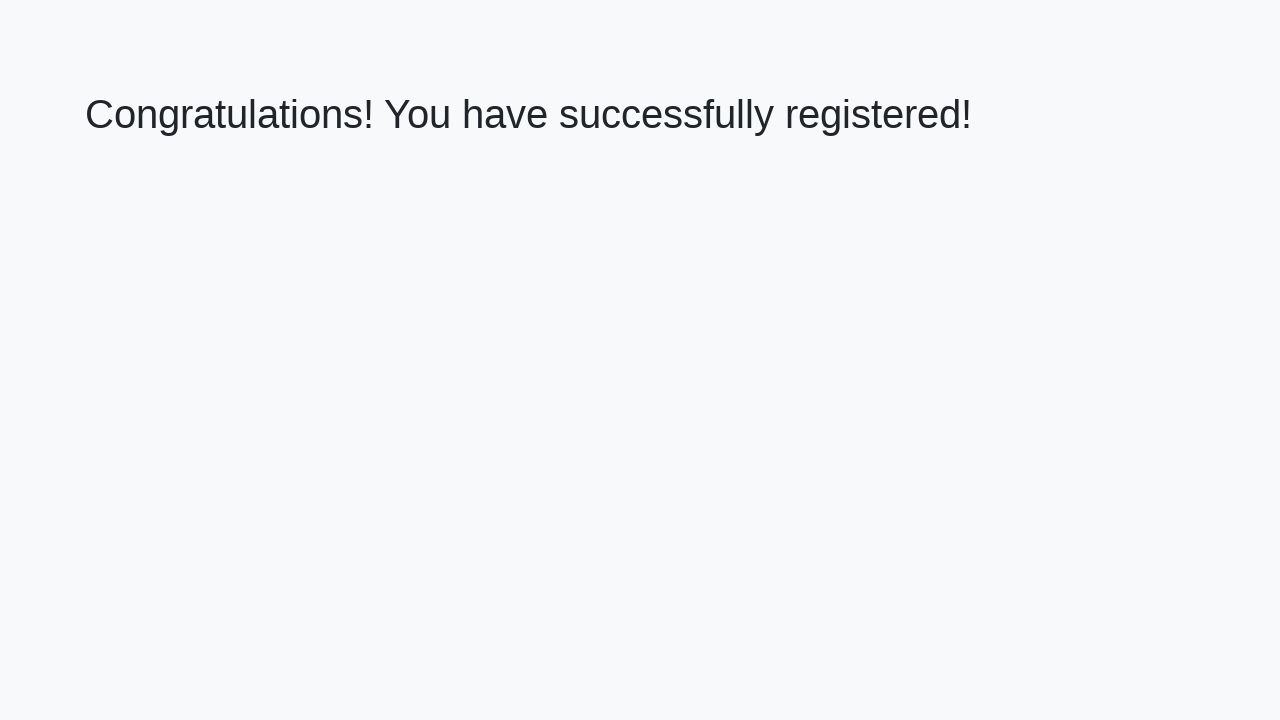

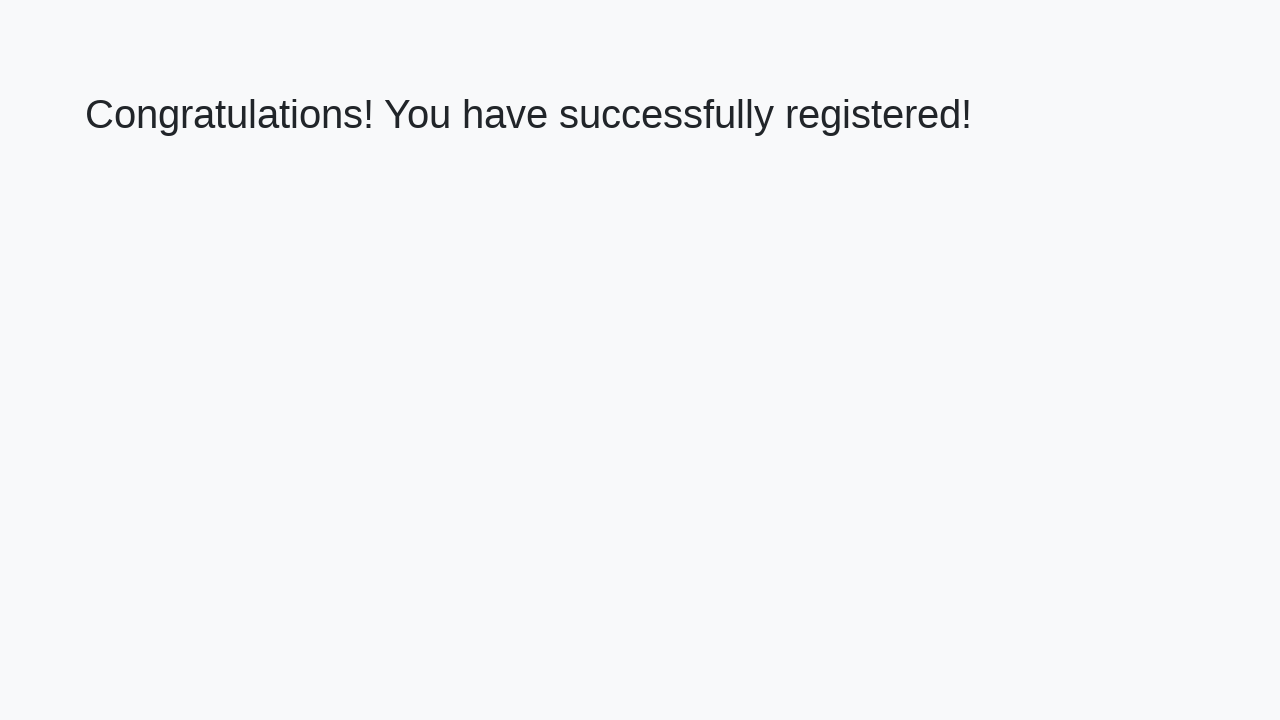